Tests dynamic loading functionality by clicking a start button and waiting for a finish message to appear with the text "Hello World!"

Starting URL: http://the-internet.herokuapp.com/dynamic_loading/2

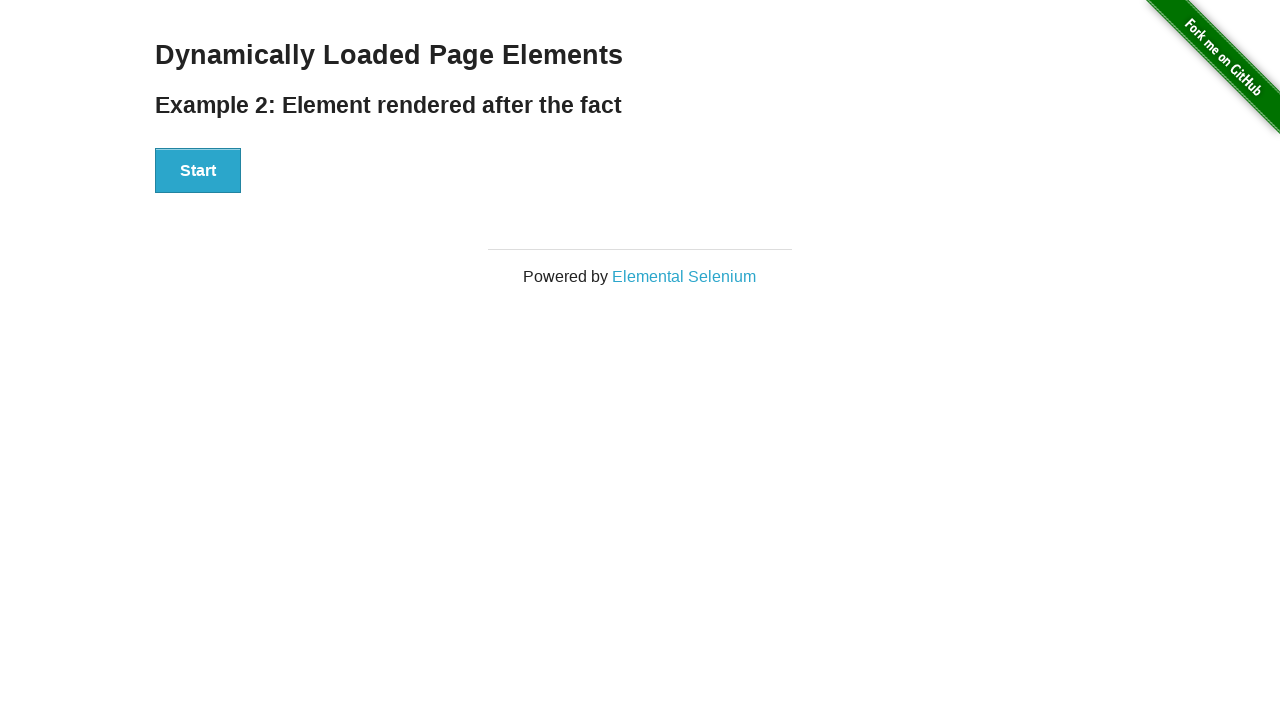

Navigated to dynamic loading test page
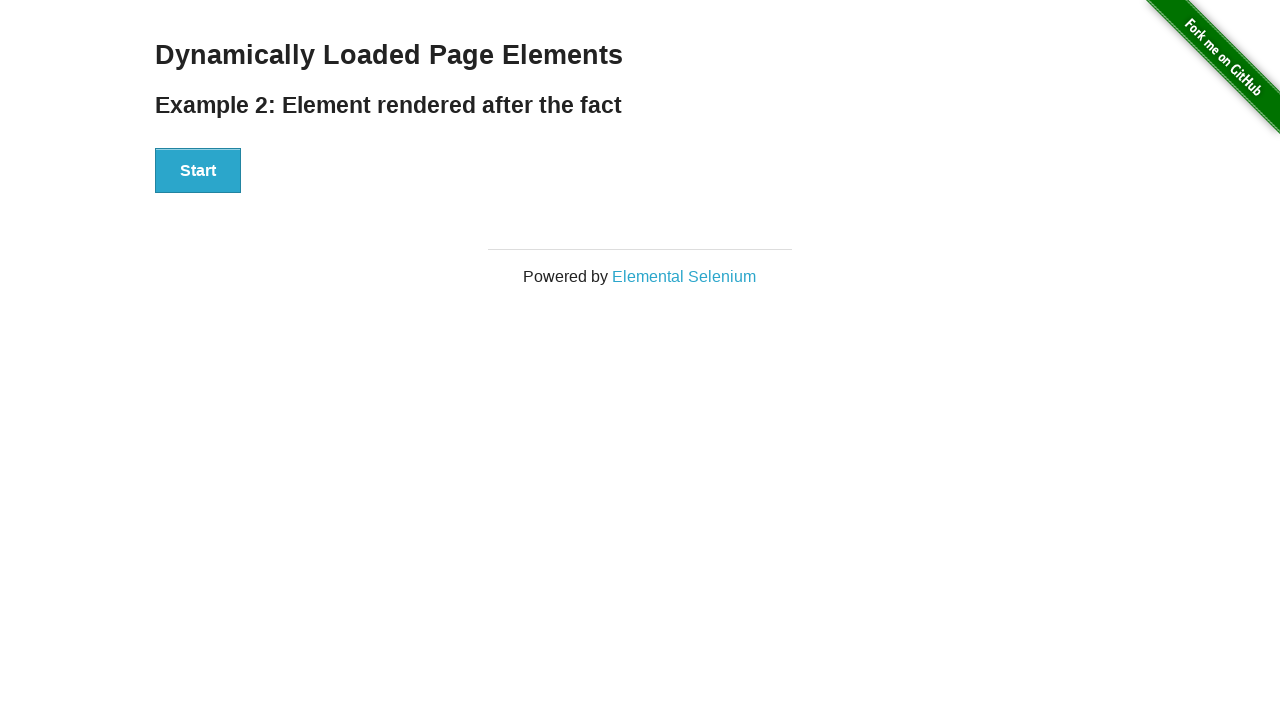

Clicked the start button to initiate dynamic loading at (198, 171) on #start button
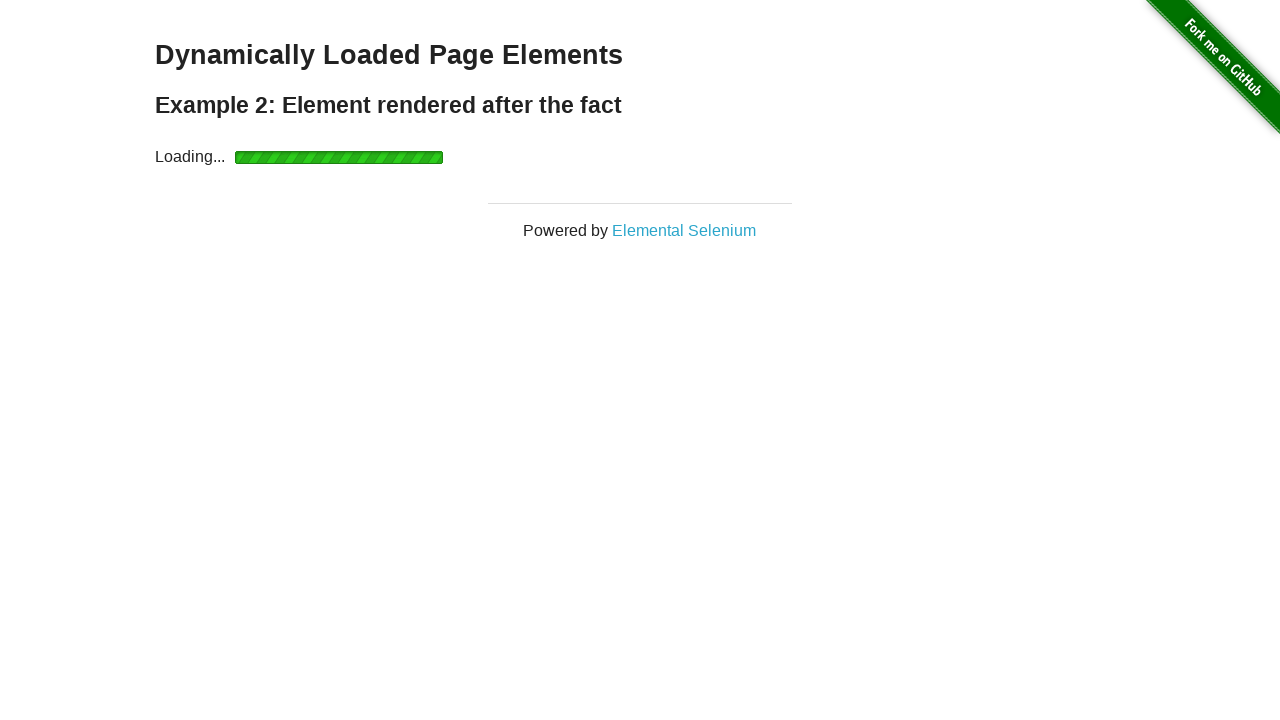

Finish element became visible after dynamic loading completed
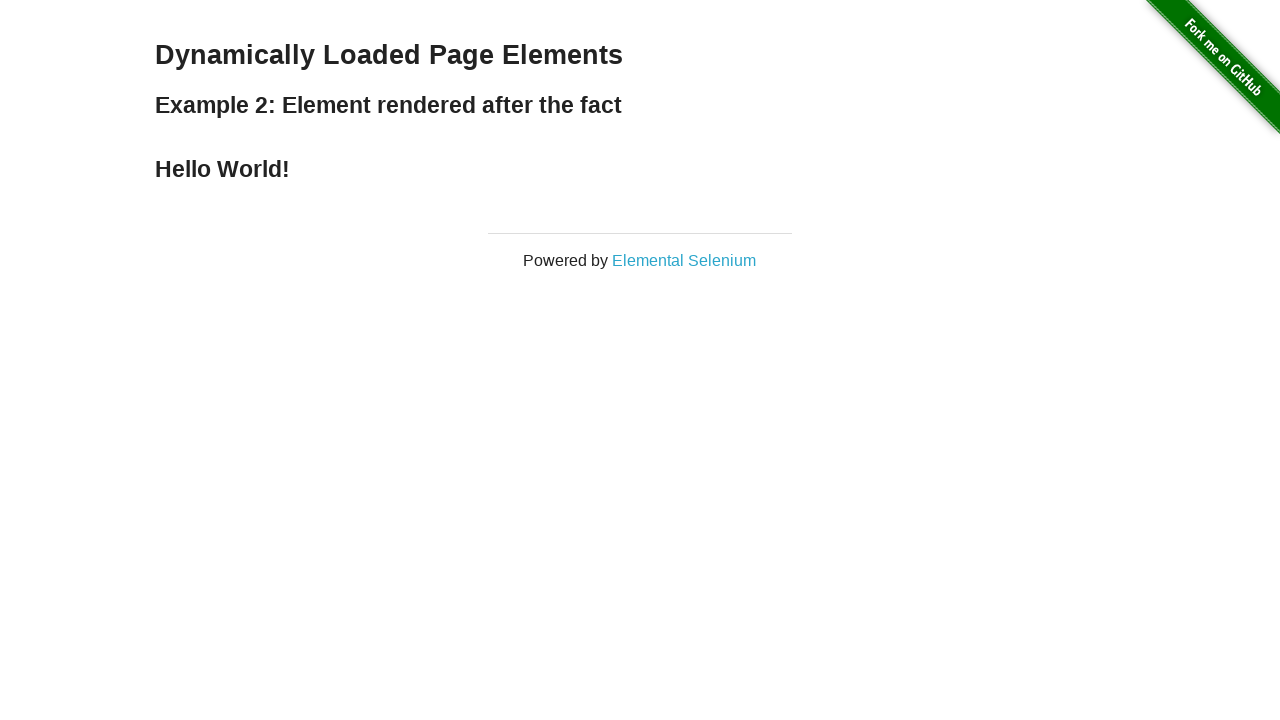

Verified finish element contains 'Hello World!' text
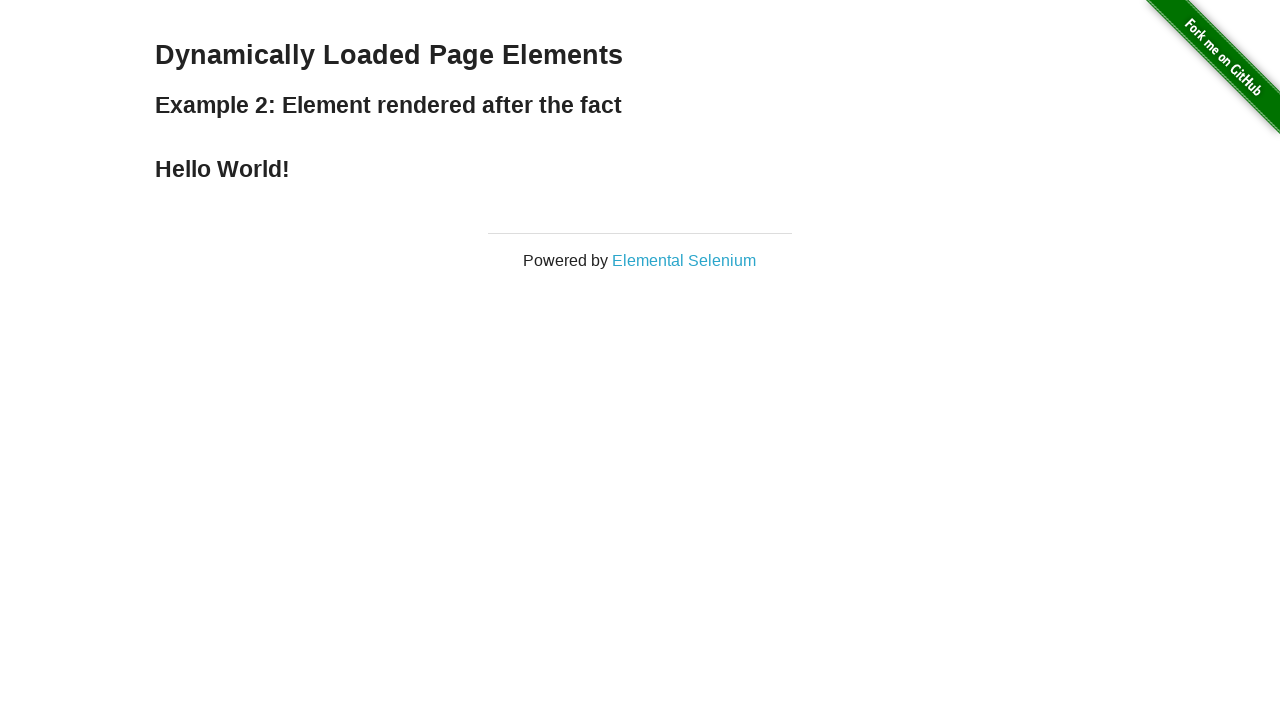

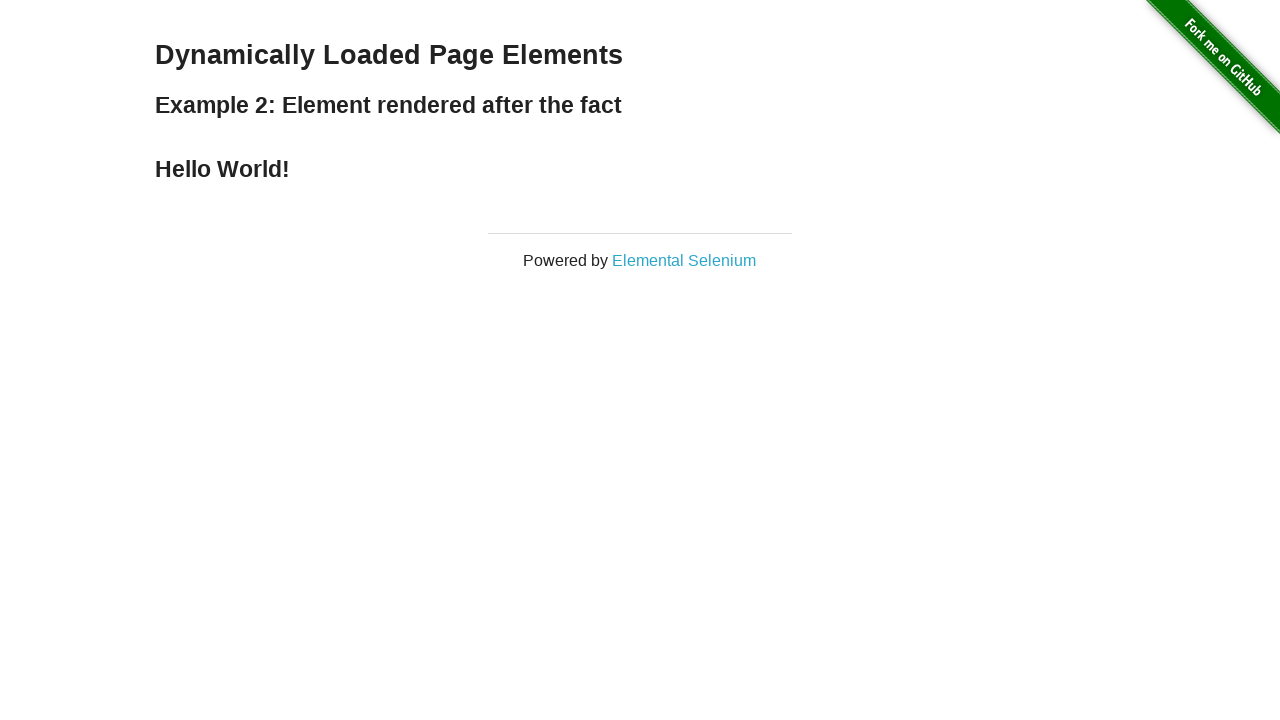